Tests Ctrl+click selection by selecting multiple non-adjacent elements (1st, 4th, 7th, and 12th) while holding Ctrl key

Starting URL: https://automationfc.github.io/jquery-selectable/

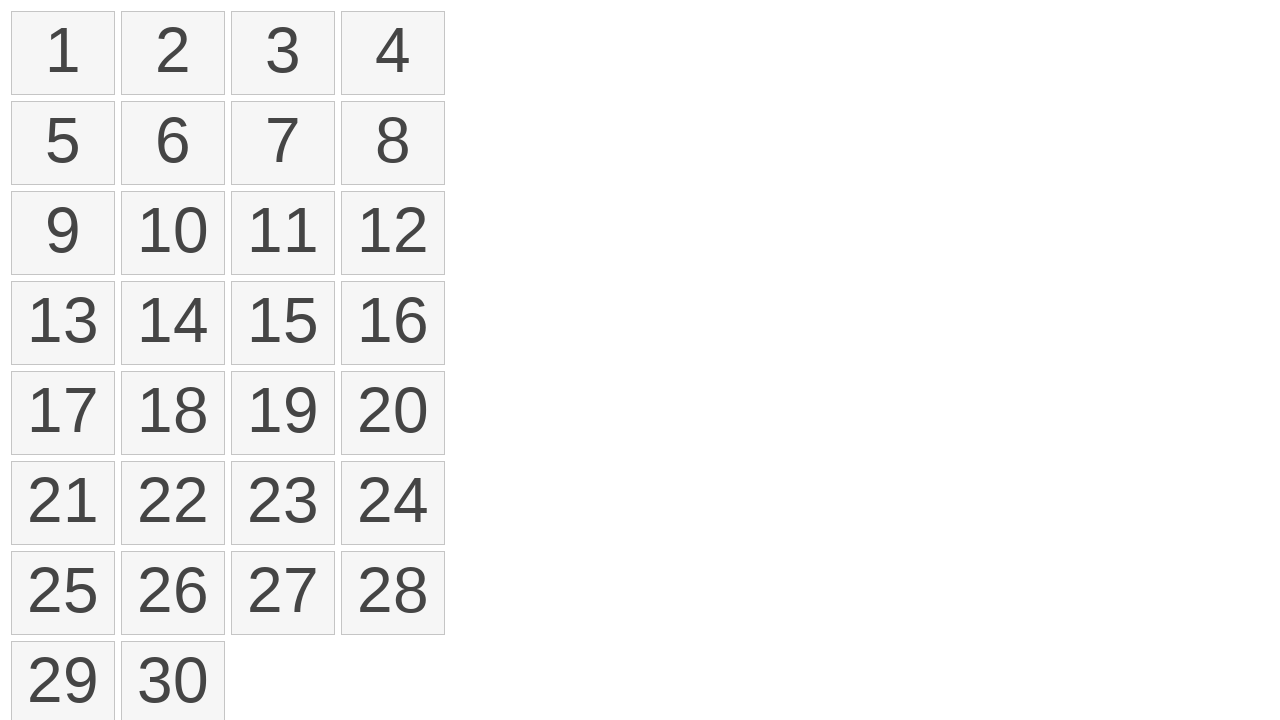

Ctrl+clicked 1st element in selectable list at (63, 53) on #selectable > li >> nth=0
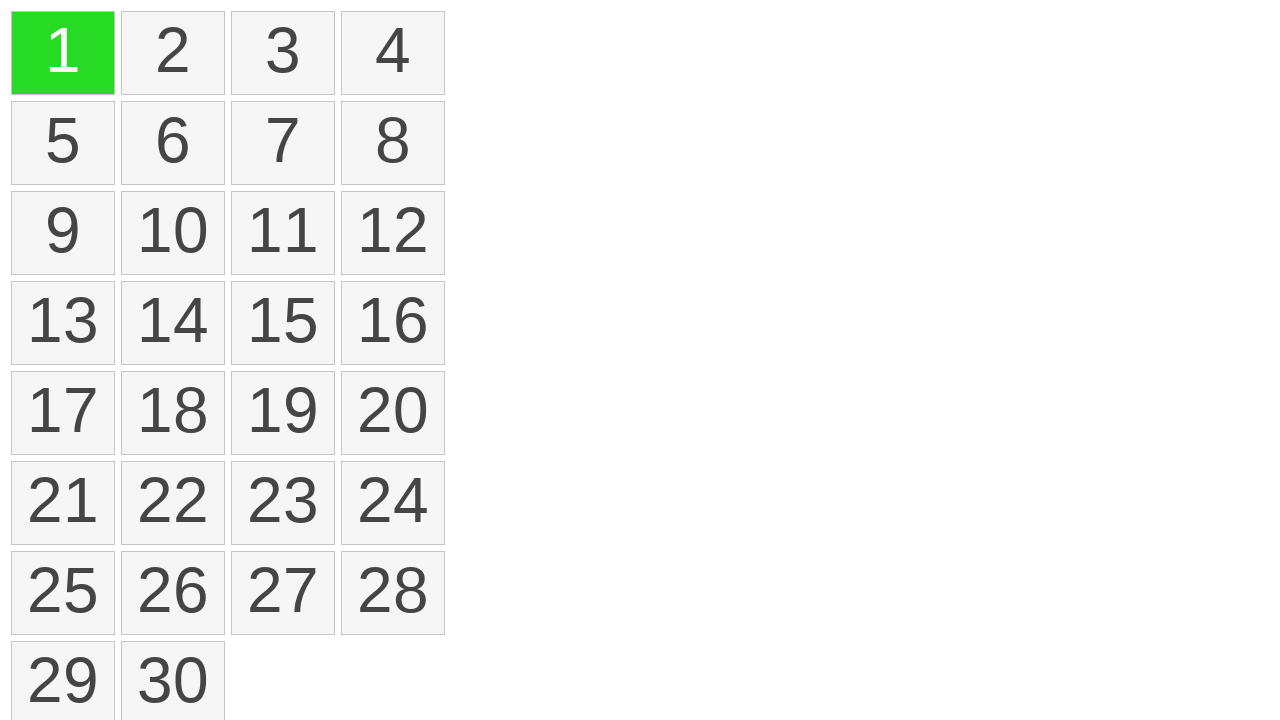

Ctrl+clicked 4th element in selectable list at (393, 53) on #selectable > li >> nth=3
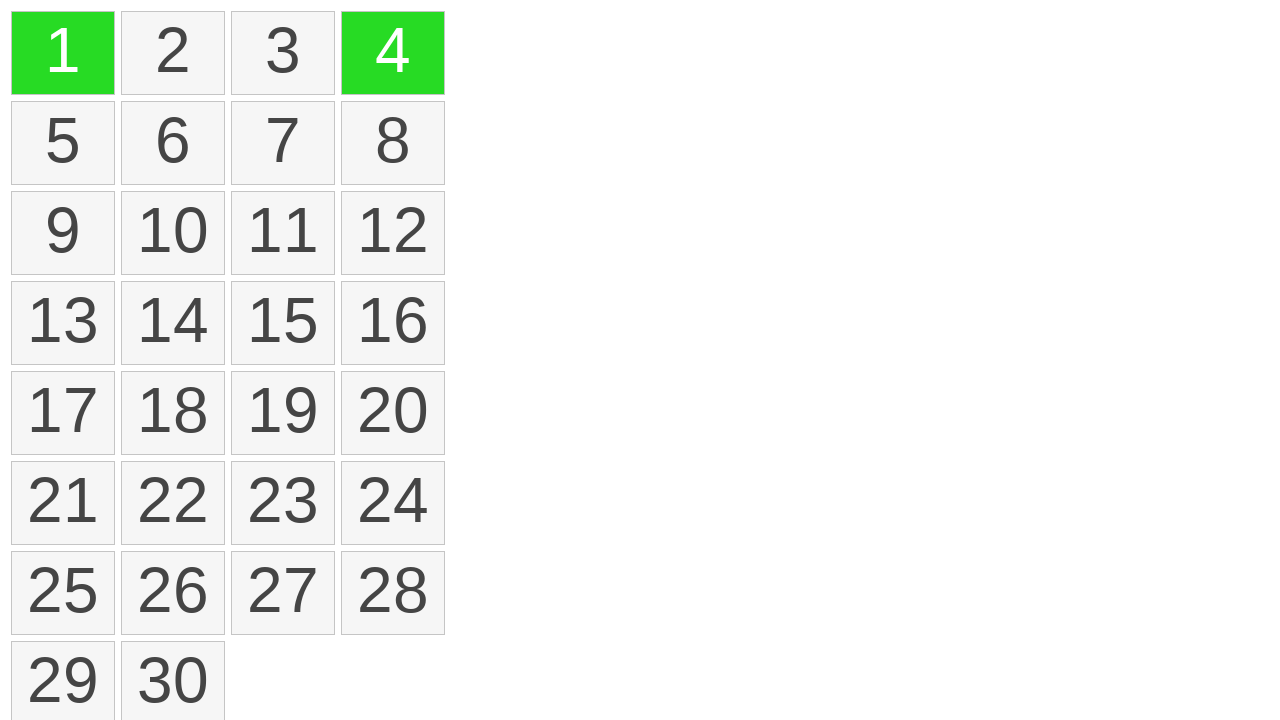

Ctrl+clicked 7th element in selectable list at (283, 143) on #selectable > li >> nth=6
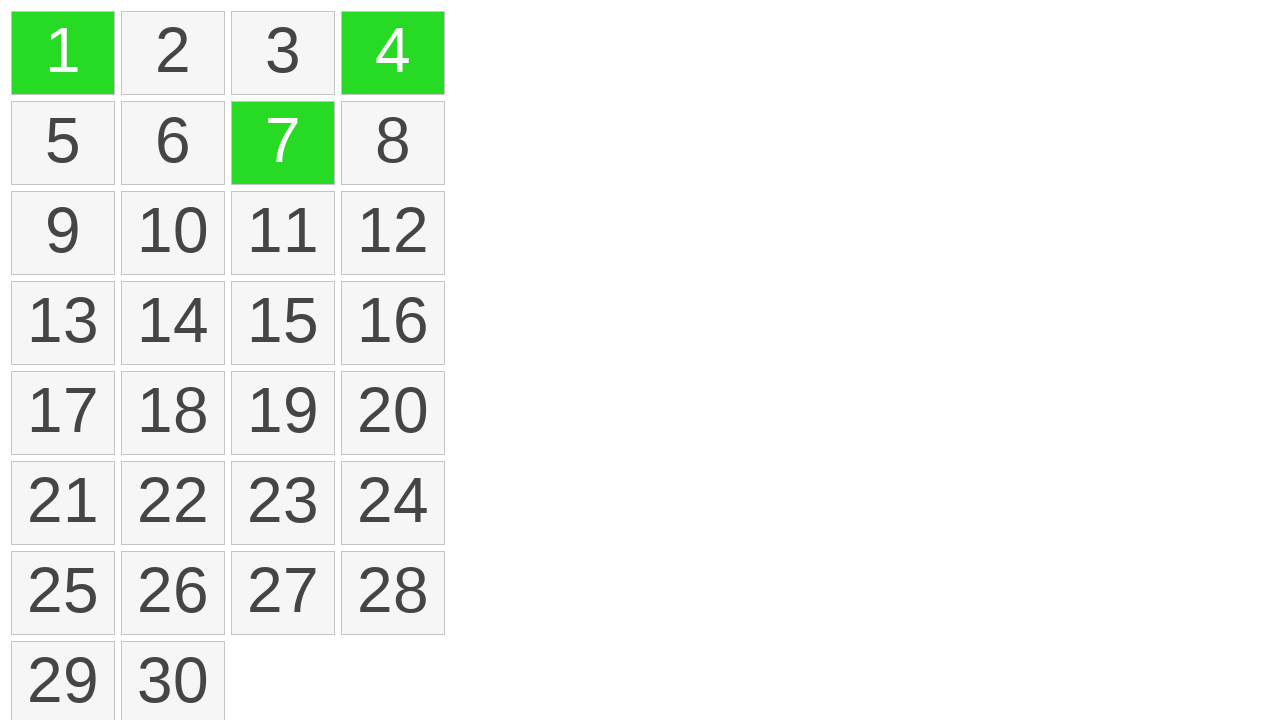

Ctrl+clicked 12th element in selectable list at (393, 233) on #selectable > li >> nth=11
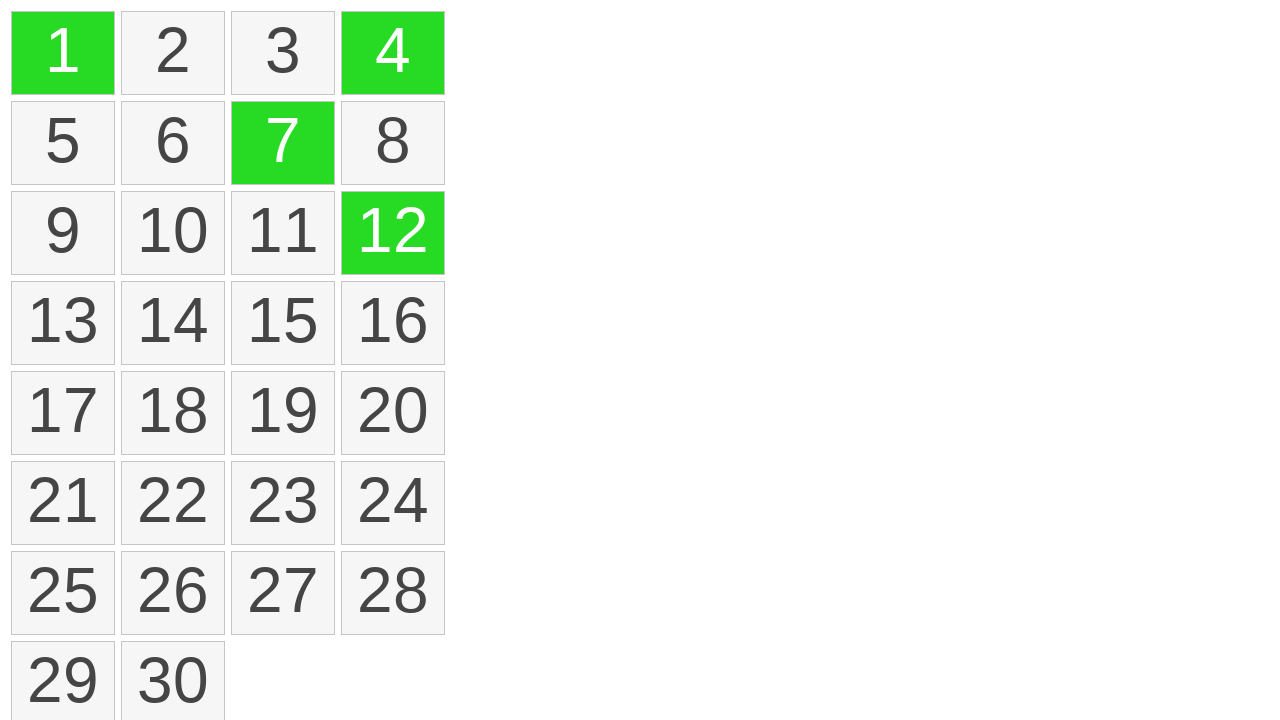

Verified 4 non-adjacent elements are selected
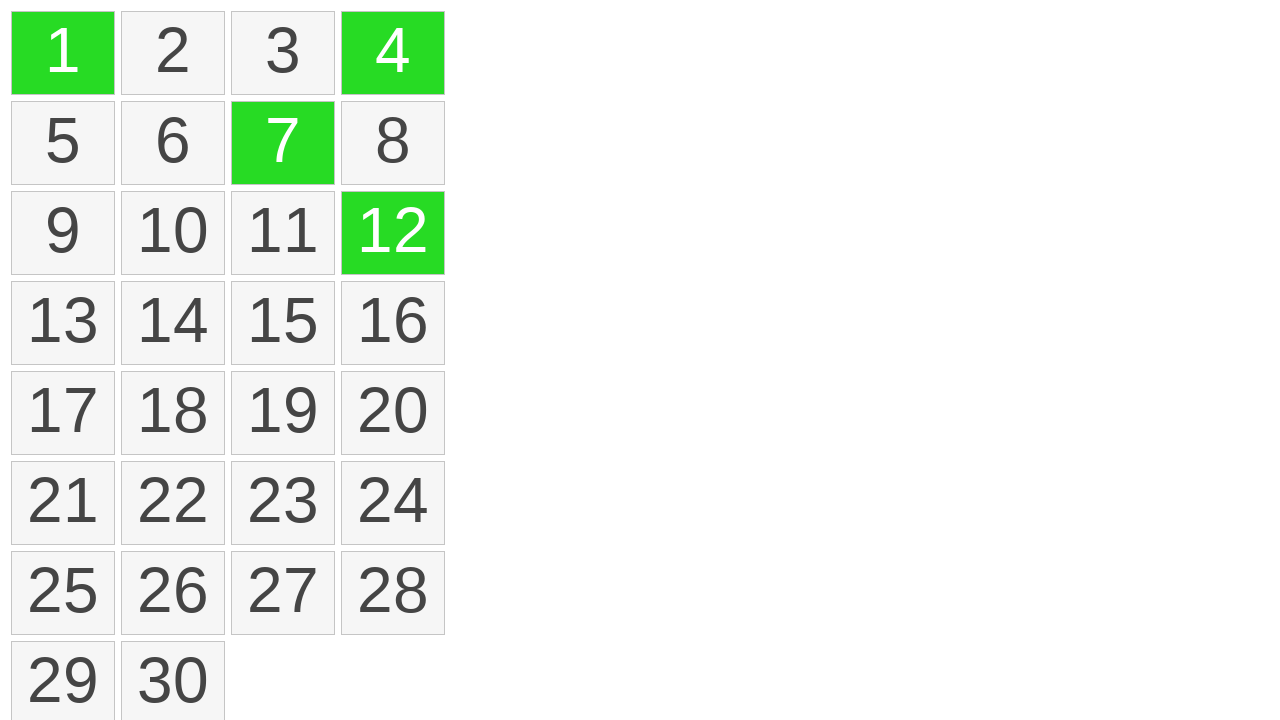

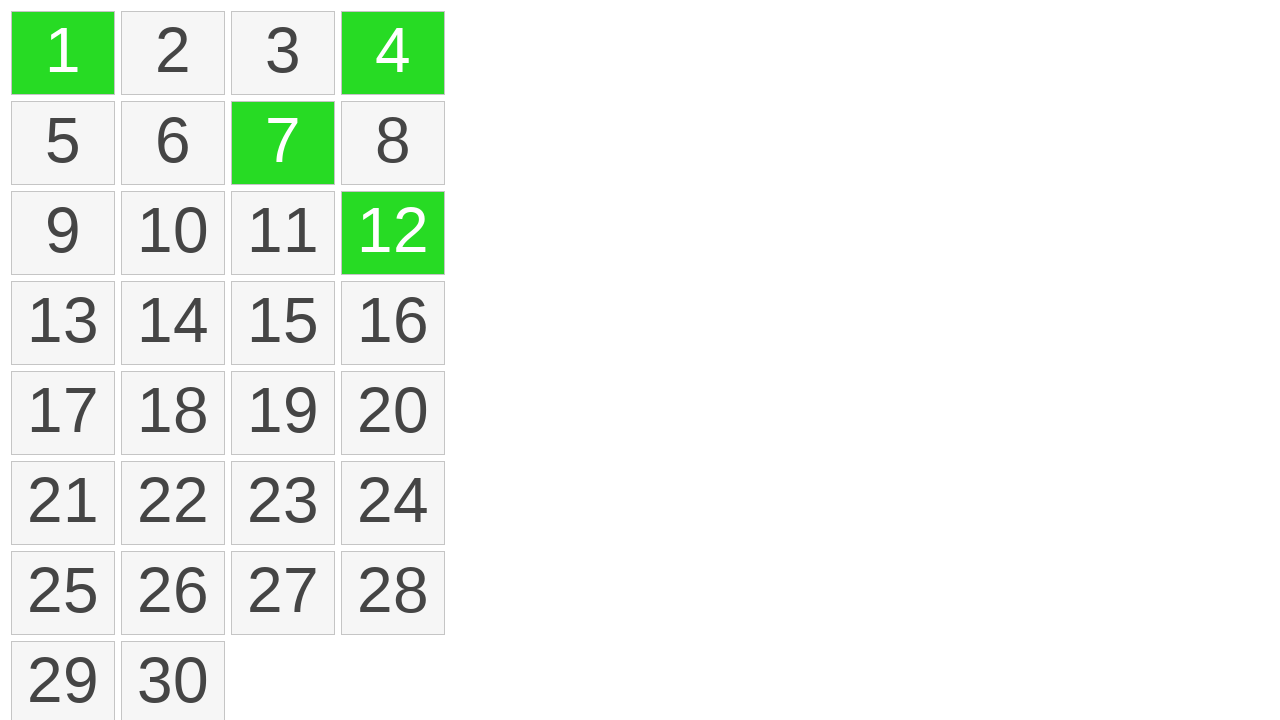